Tests various API status code links on a practice page by clicking each link and verifying the response message is displayed

Starting URL: https://www.tutorialspoint.com/selenium/practice/links.php

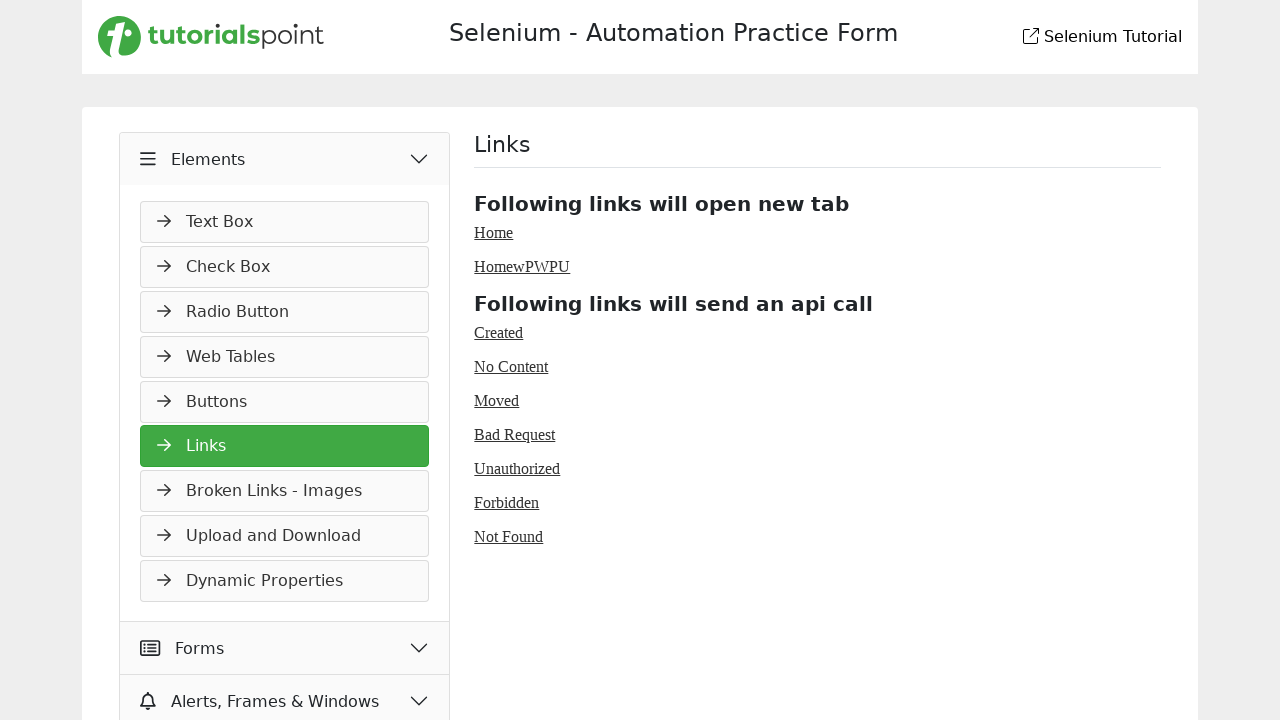

Waited for page to load (domcontentloaded)
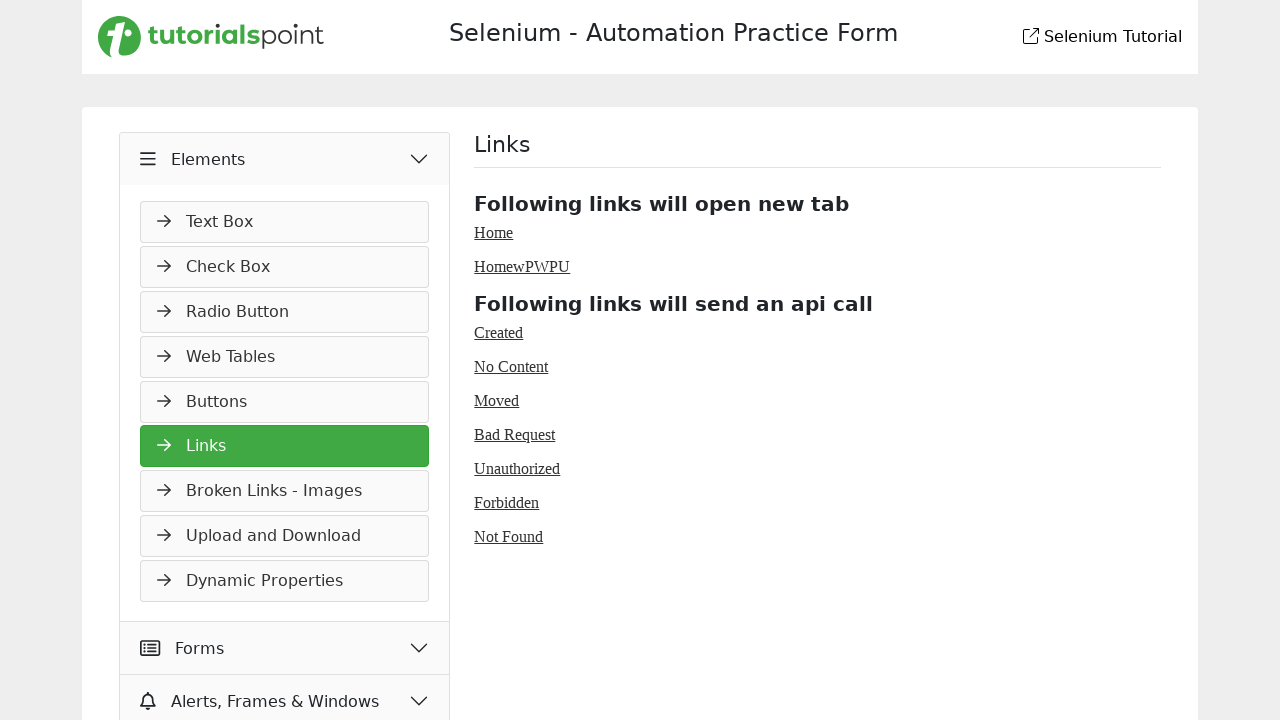

Clicked API status link: created at (499, 332) on #created
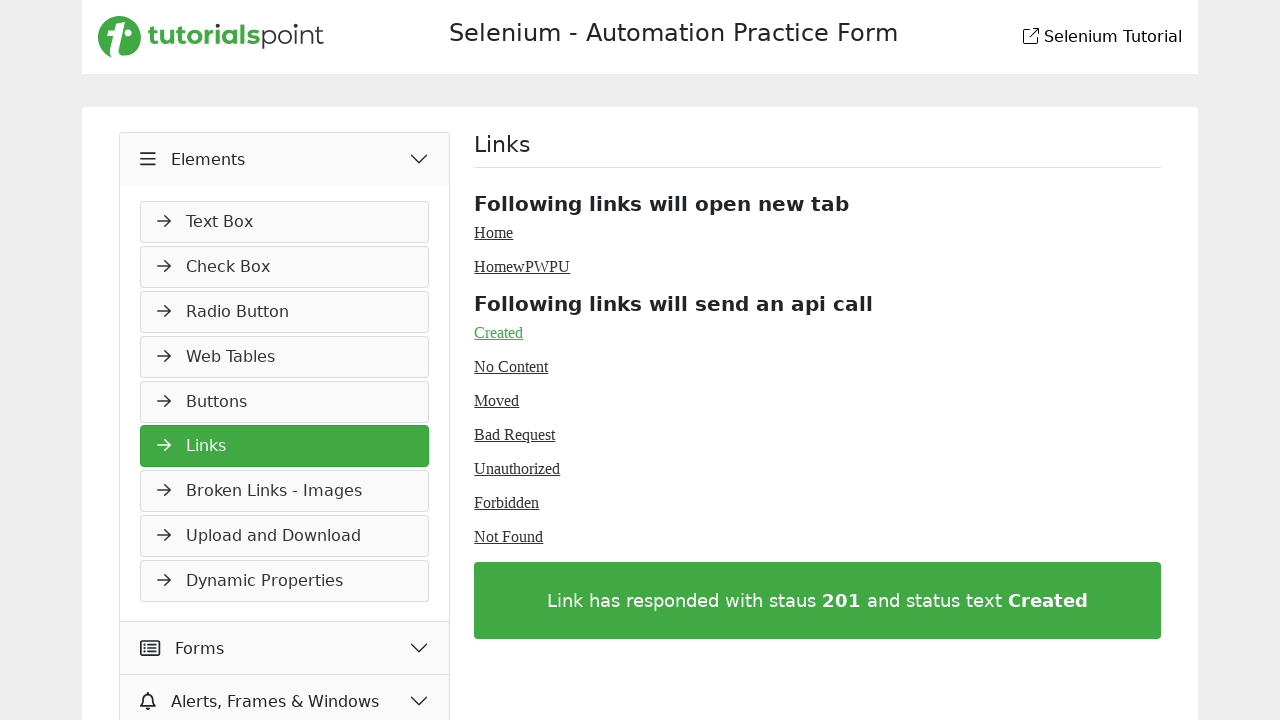

Waited 500ms for response to appear
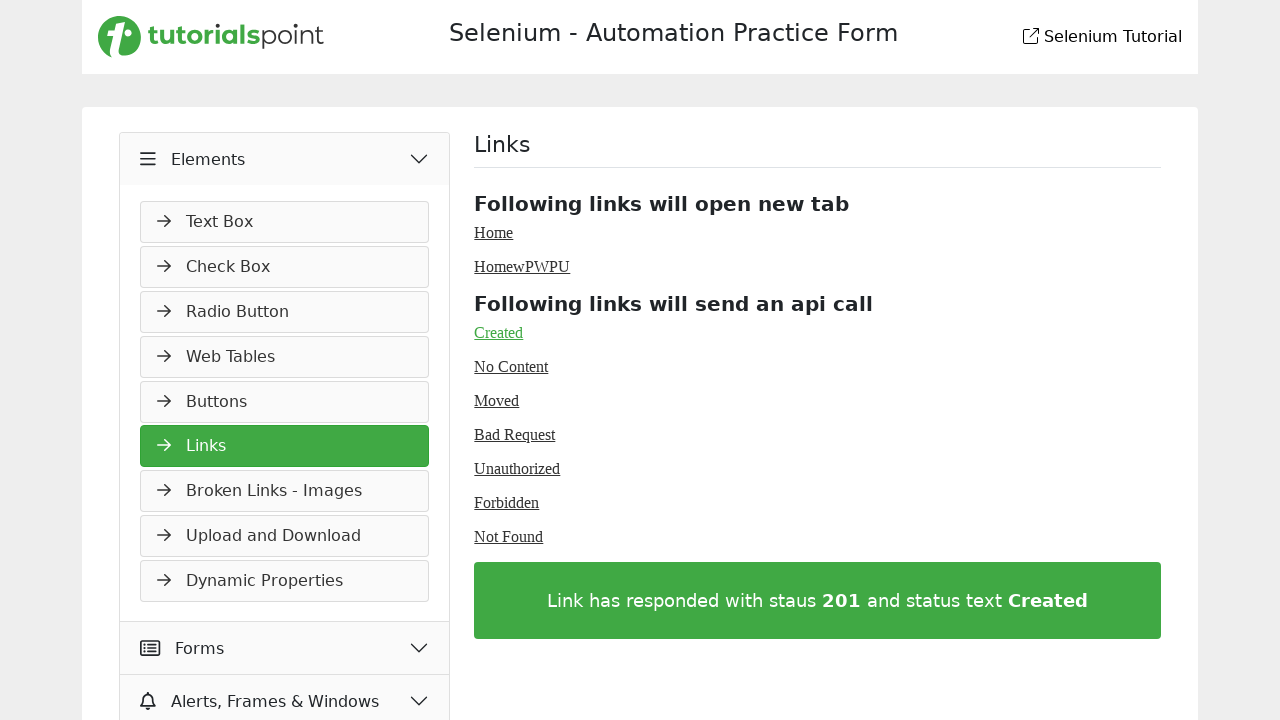

Response message displayed for created: Link has responded with staus 201 and status text Created
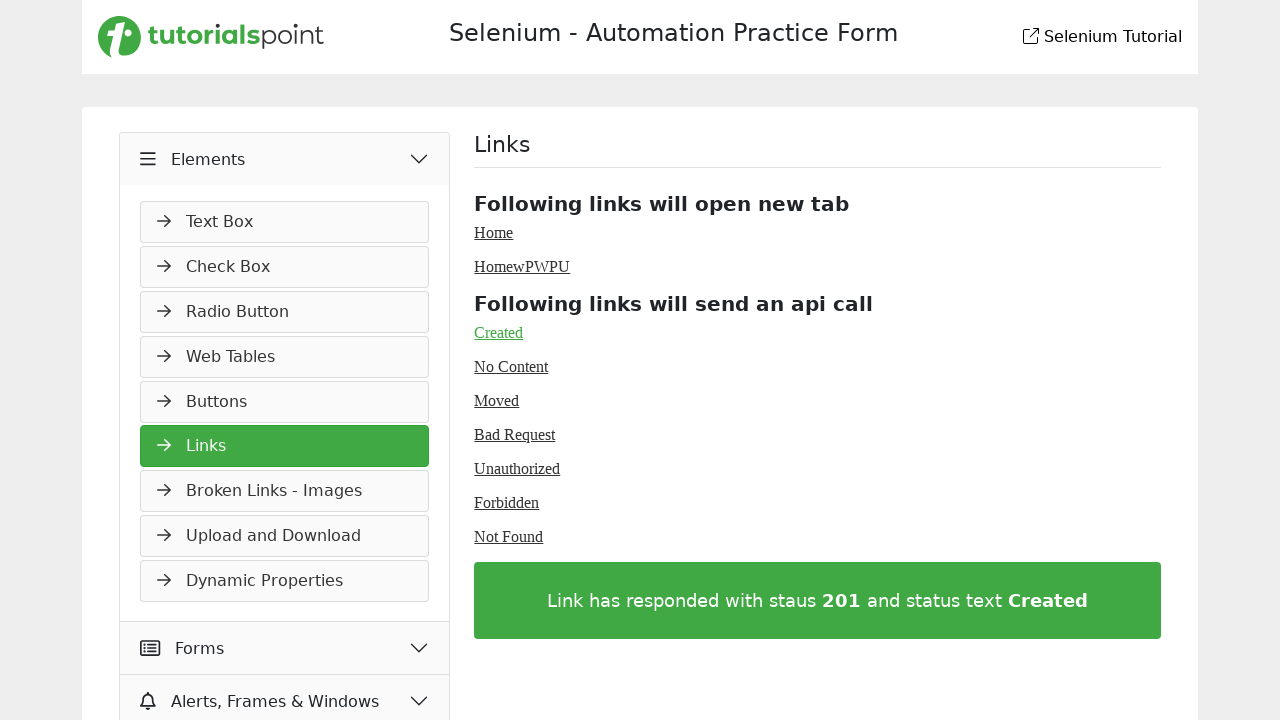

Clicked API status link: no-content at (511, 366) on #no-content
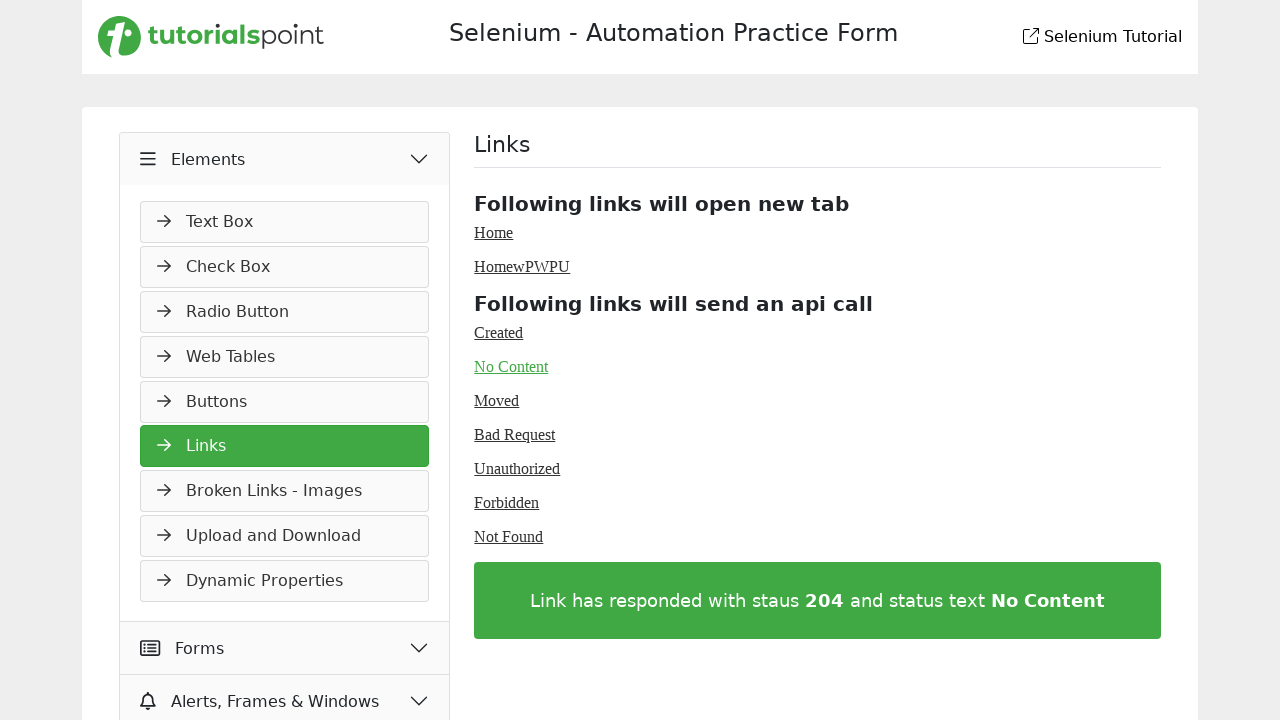

Waited 500ms for response to appear
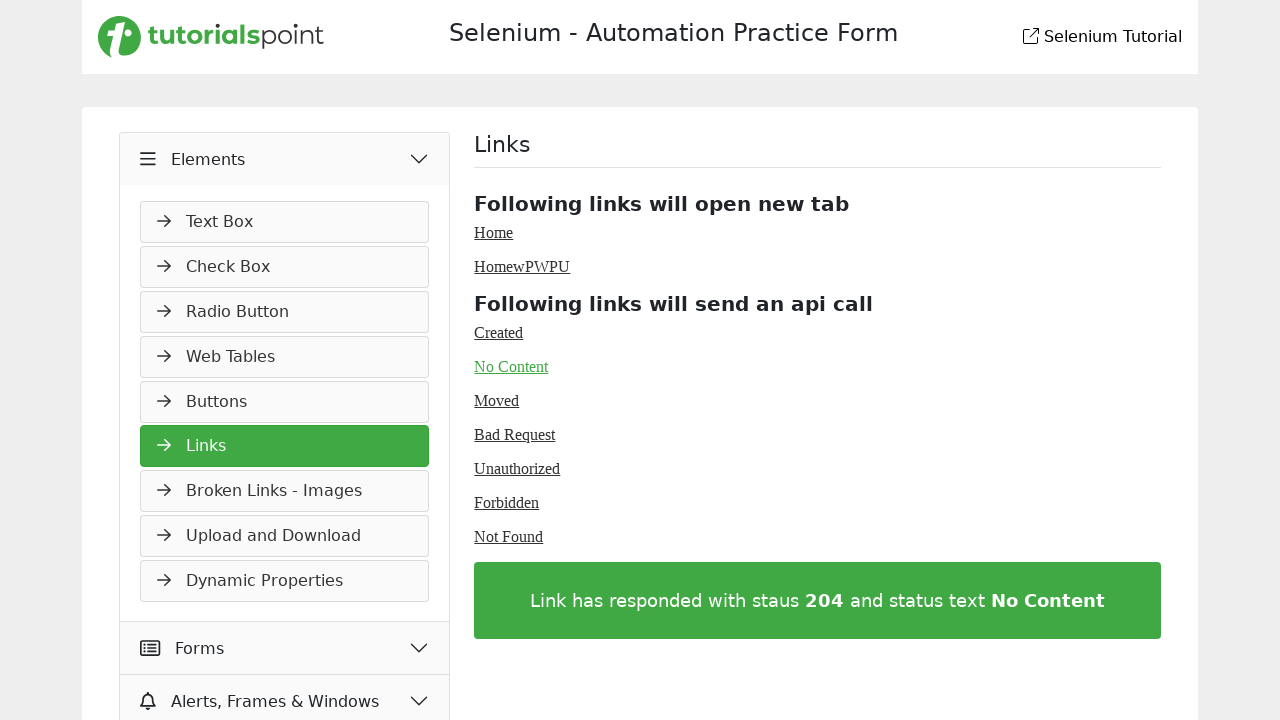

Response message displayed for no-content: Link has responded with staus 201 and status text Created
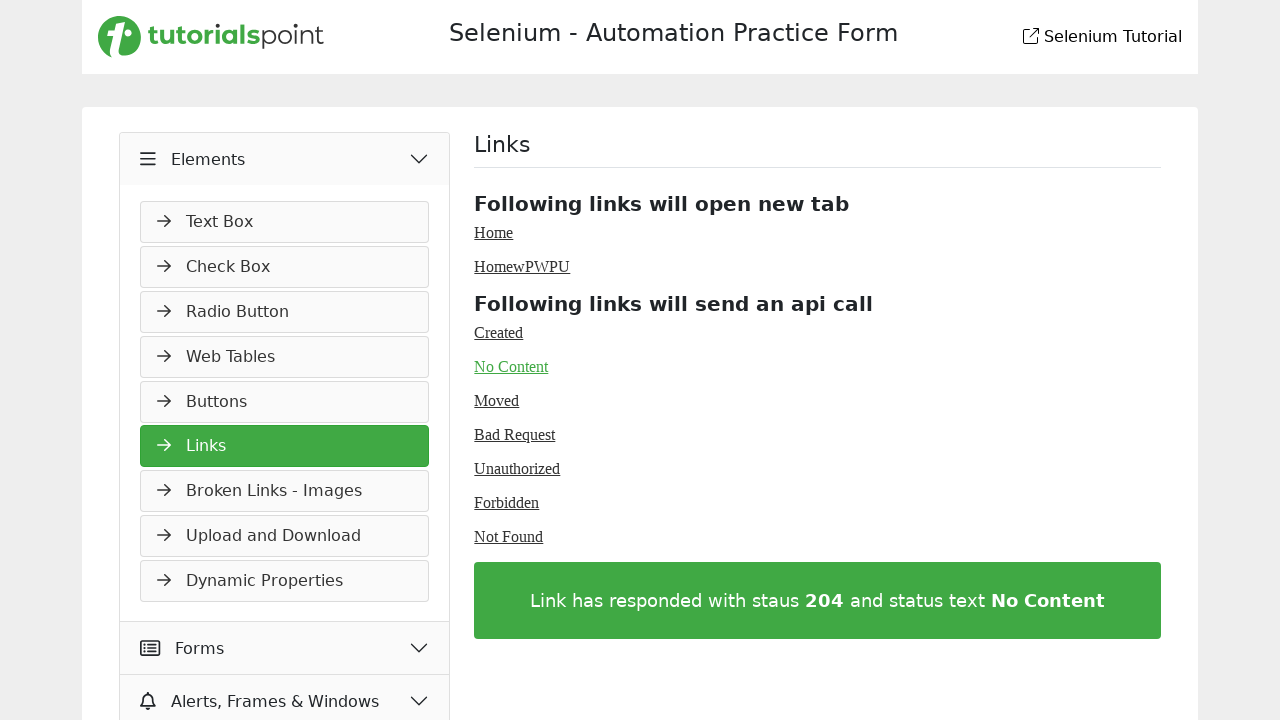

Clicked API status link: moved at (497, 400) on #moved
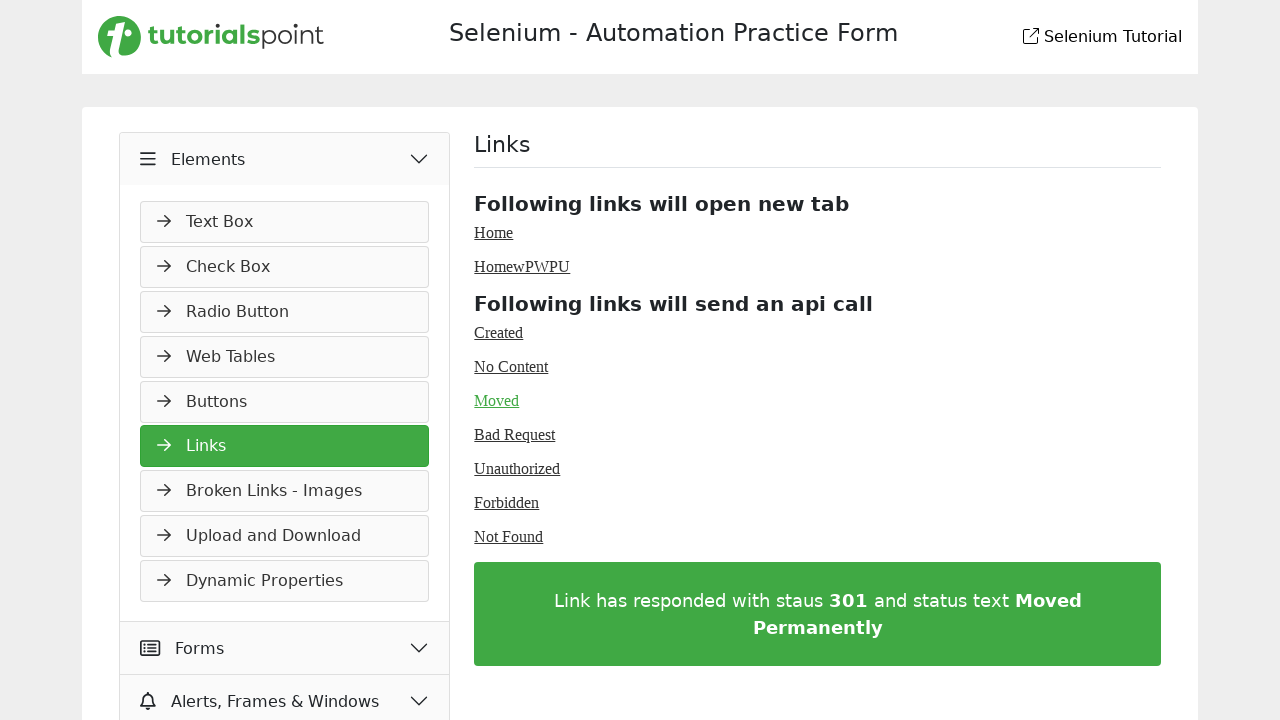

Waited 500ms for response to appear
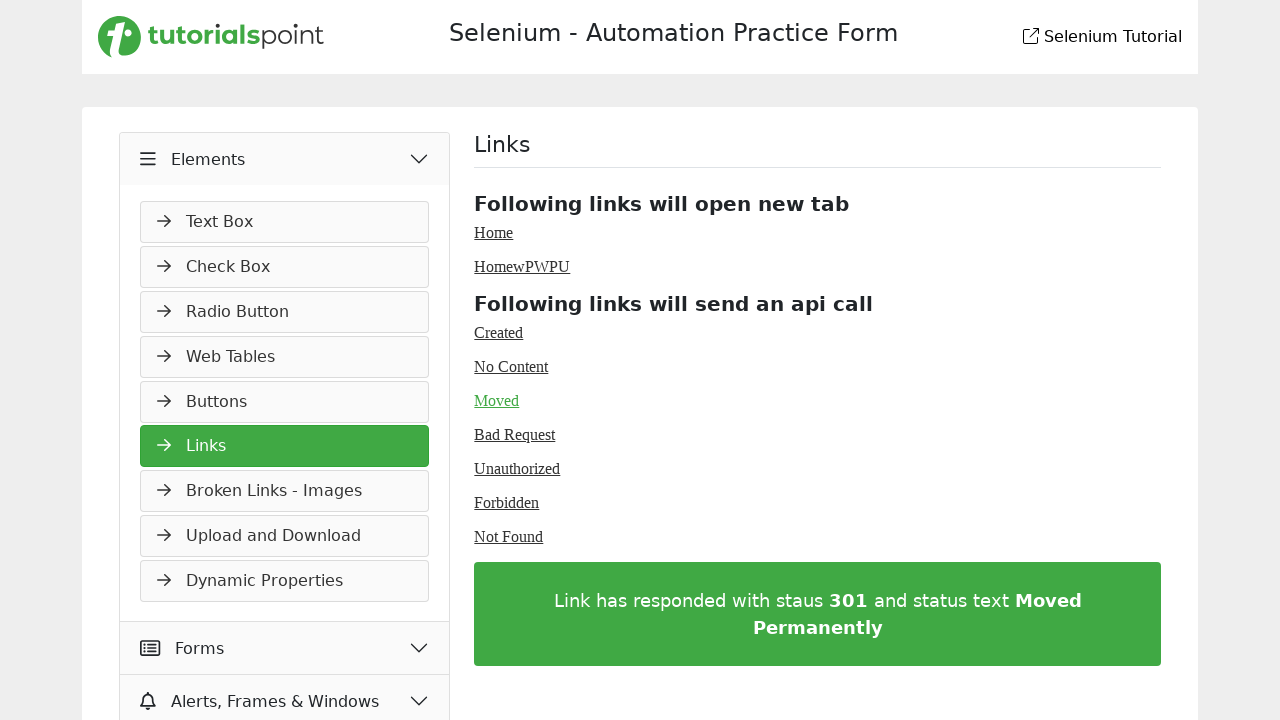

Response message displayed for moved: Link has responded with staus 201 and status text Created
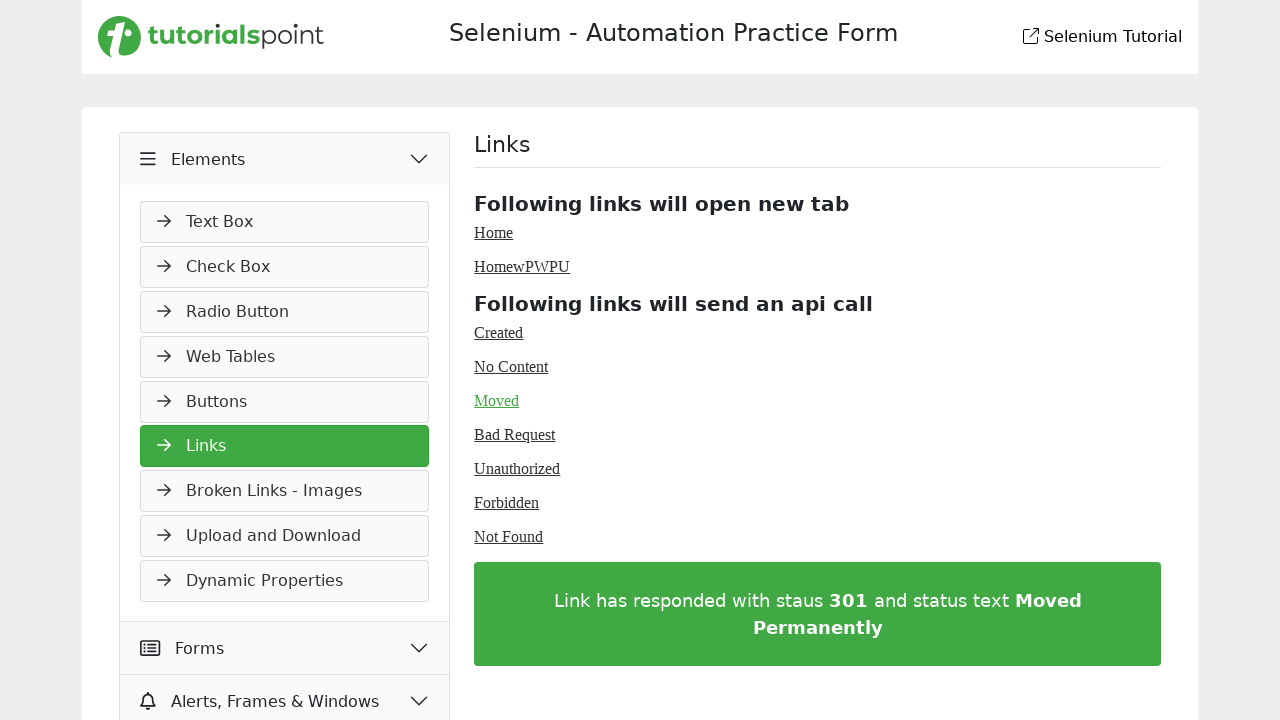

Clicked API status link: bad-request at (515, 434) on #bad-request
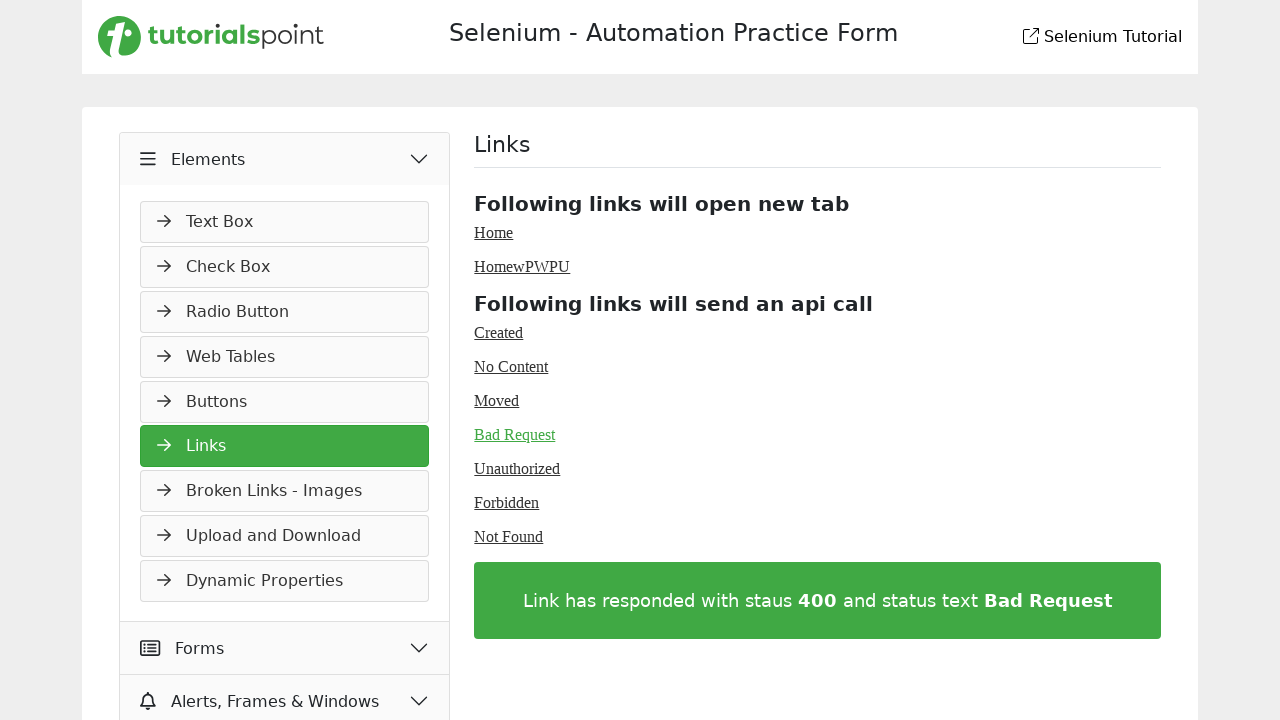

Waited 500ms for response to appear
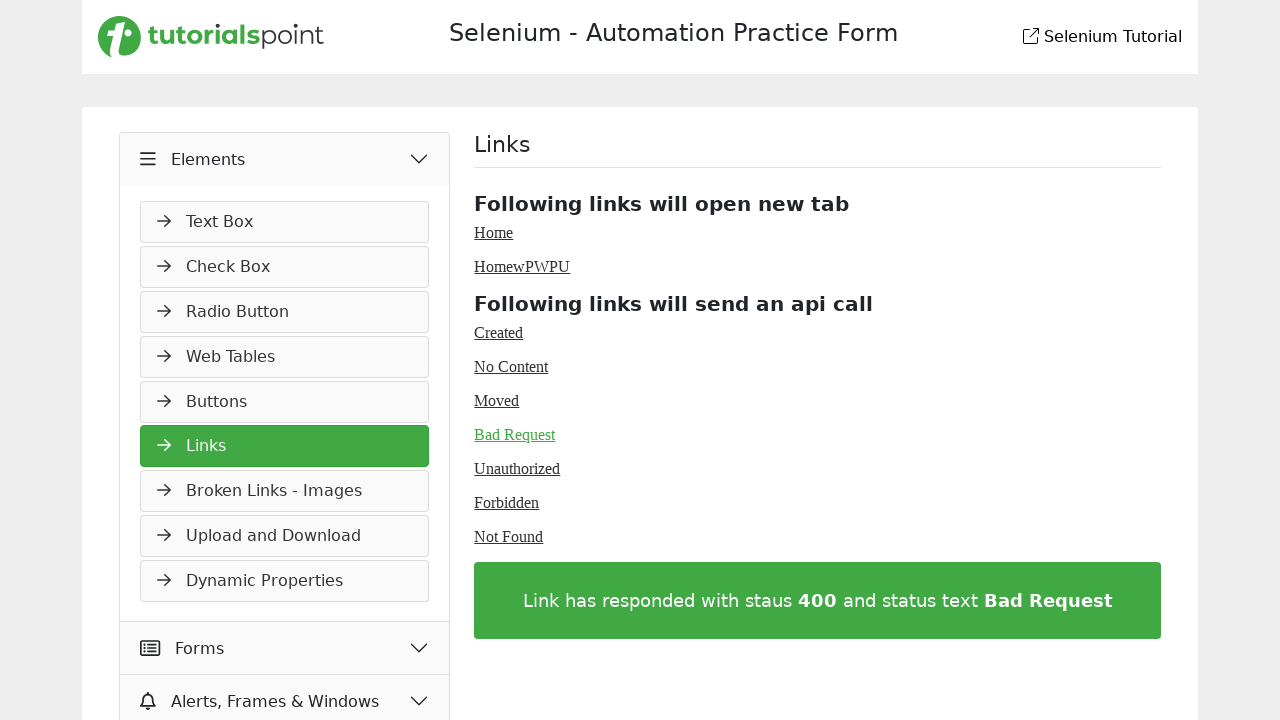

Response message displayed for bad-request: Link has responded with staus 201 and status text Created
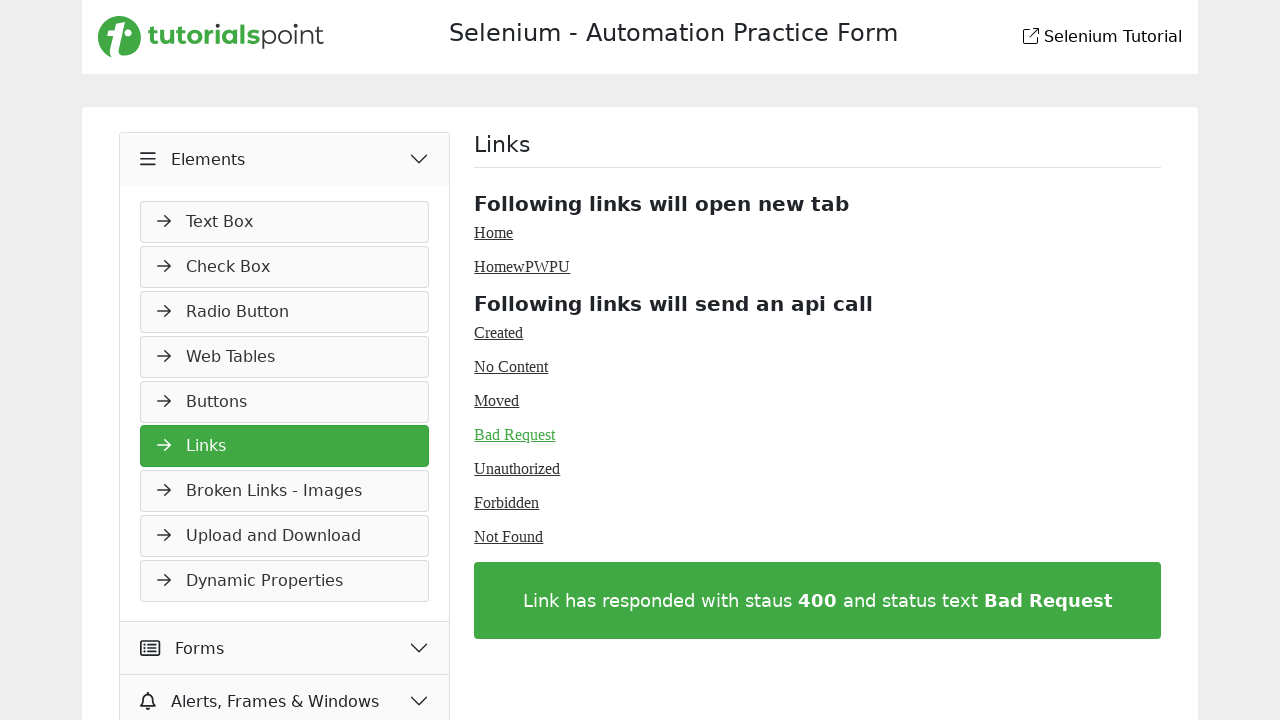

Clicked API status link: unauthorized at (517, 468) on #unauthorized
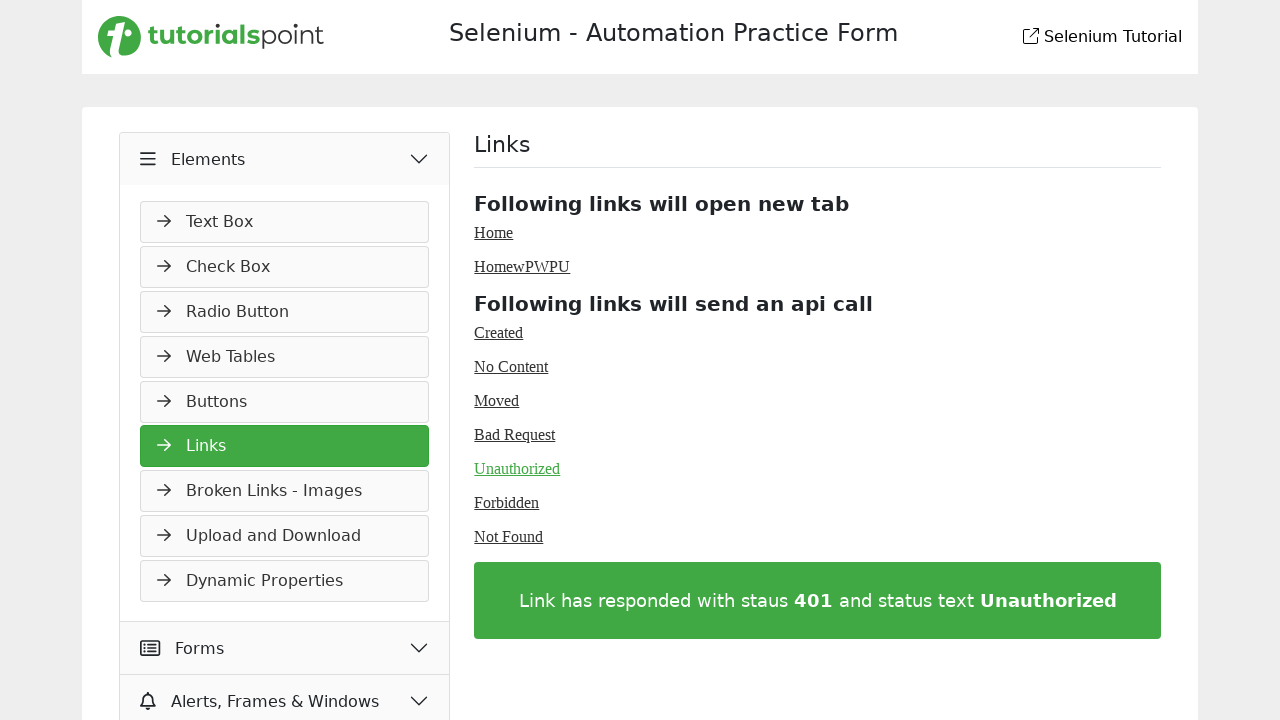

Waited 500ms for response to appear
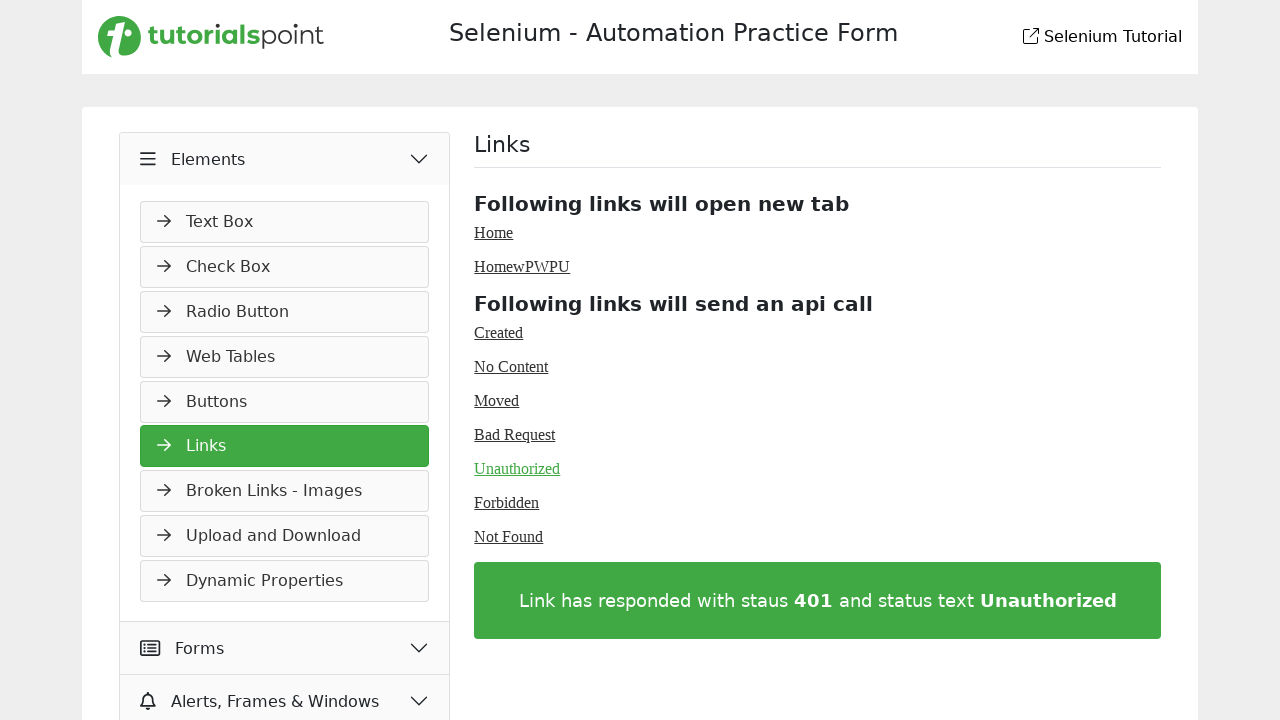

Response message displayed for unauthorized: Link has responded with staus 201 and status text Created
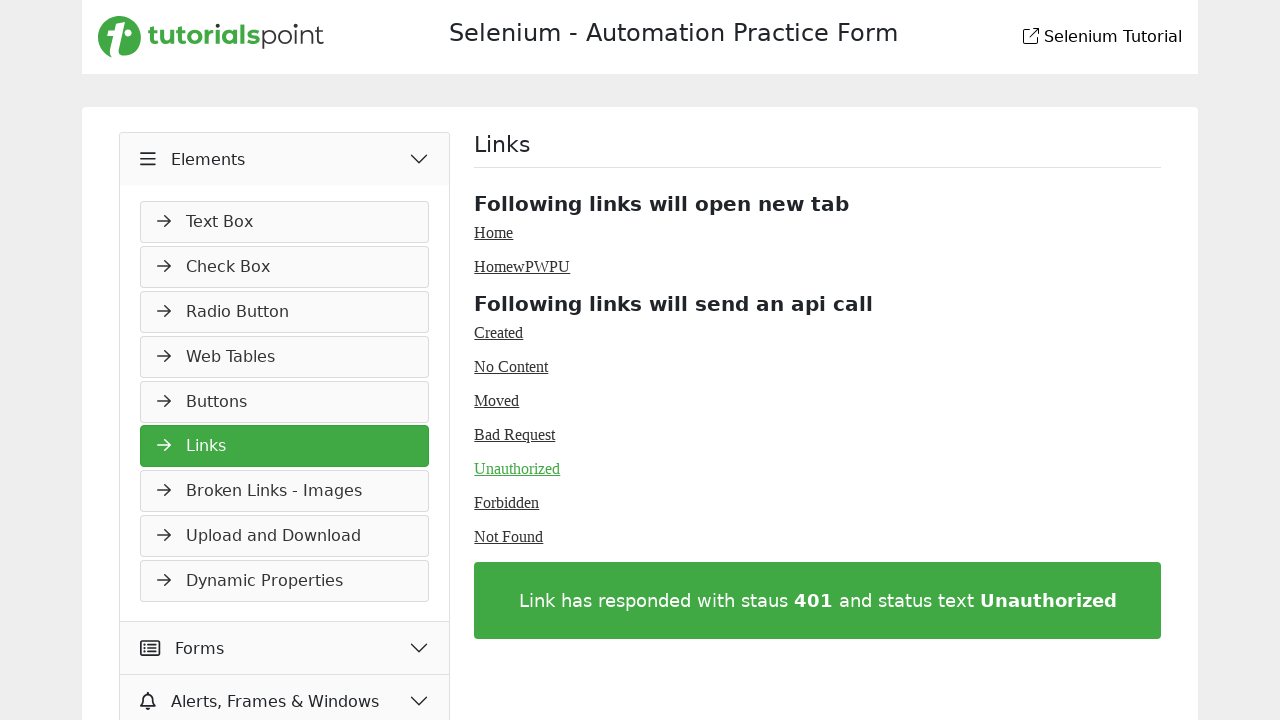

Clicked API status link: forbidden at (507, 502) on #forbidden
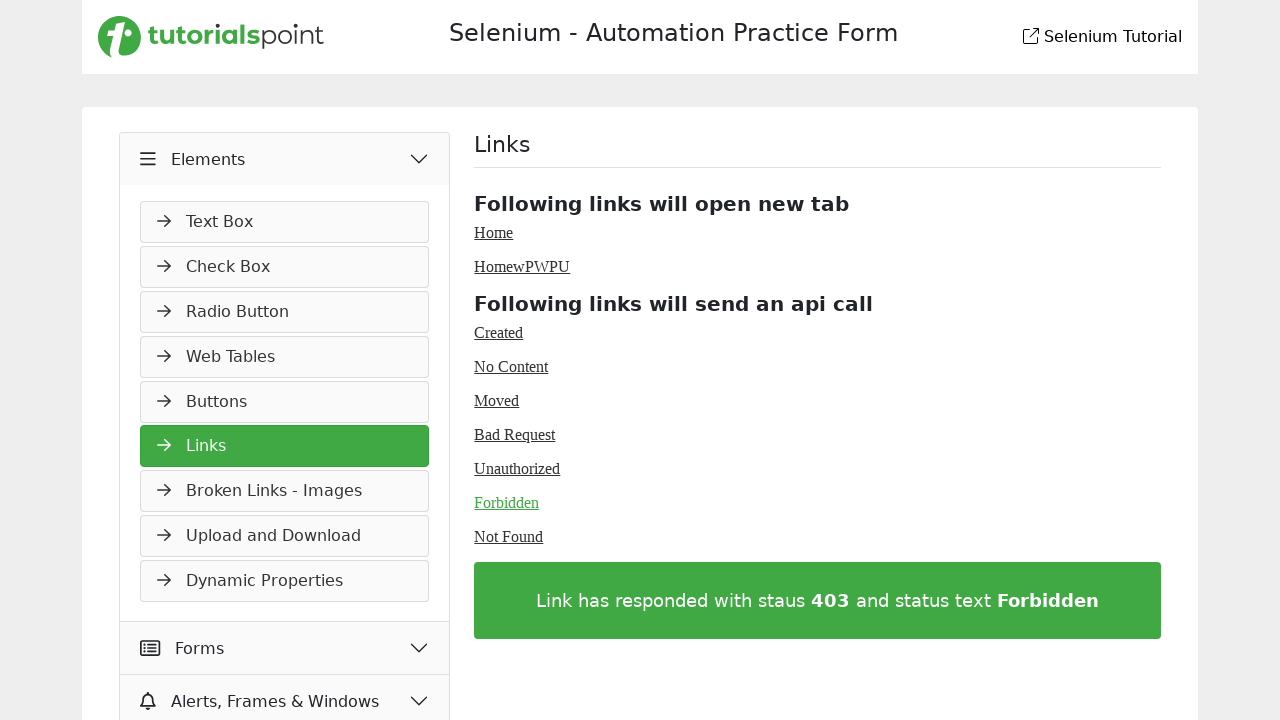

Waited 500ms for response to appear
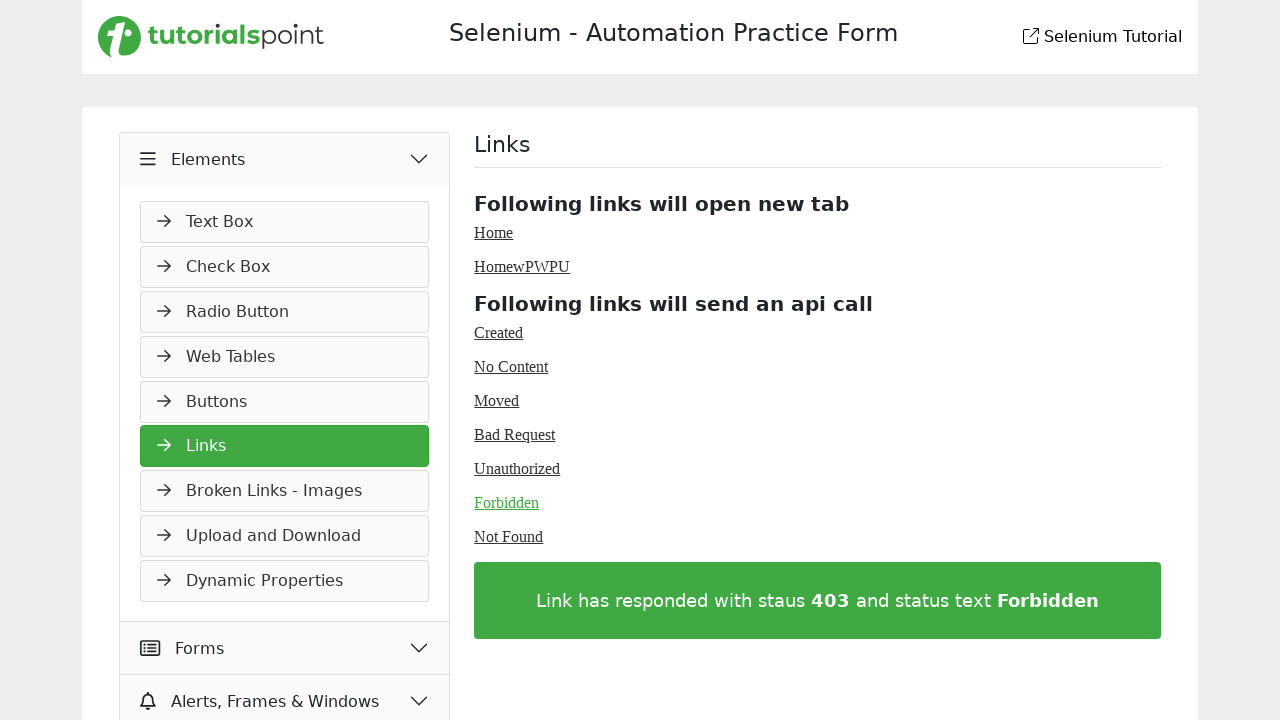

Response message displayed for forbidden: Link has responded with staus 201 and status text Created
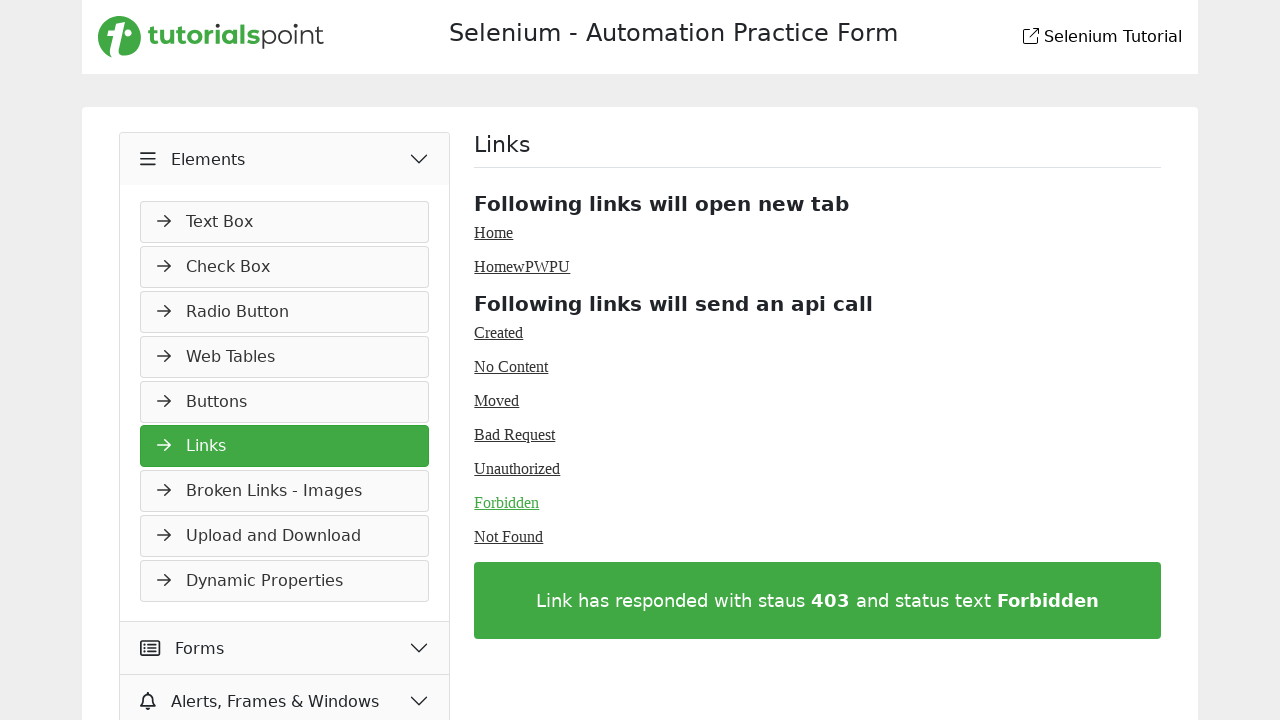

Clicked API status link: not-found at (509, 536) on #not-found
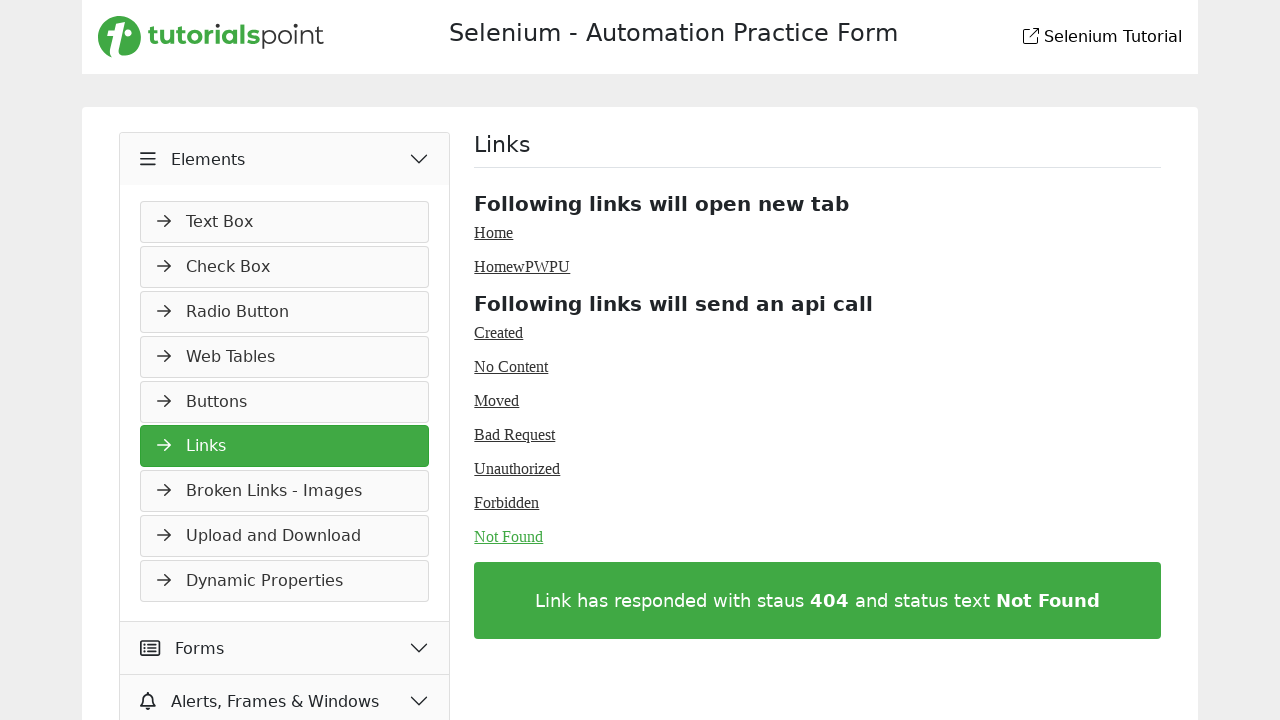

Waited 500ms for response to appear
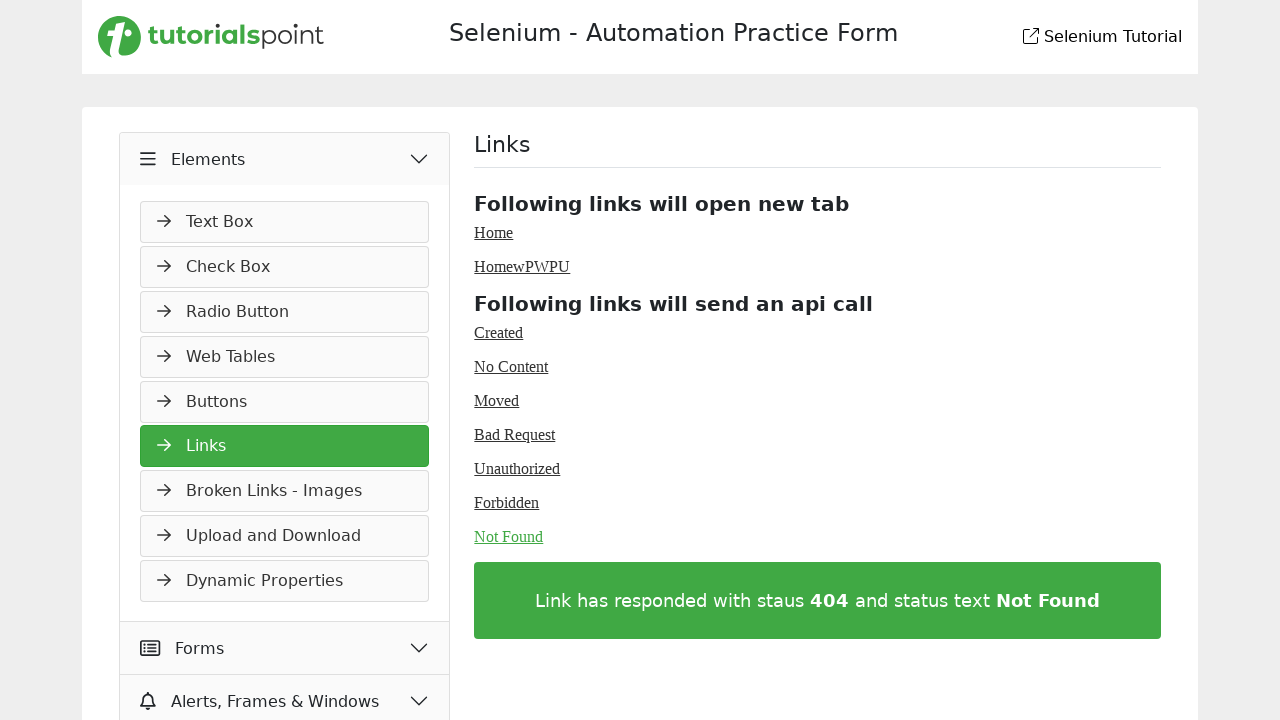

Response message displayed for not-found: Link has responded with staus 201 and status text Created
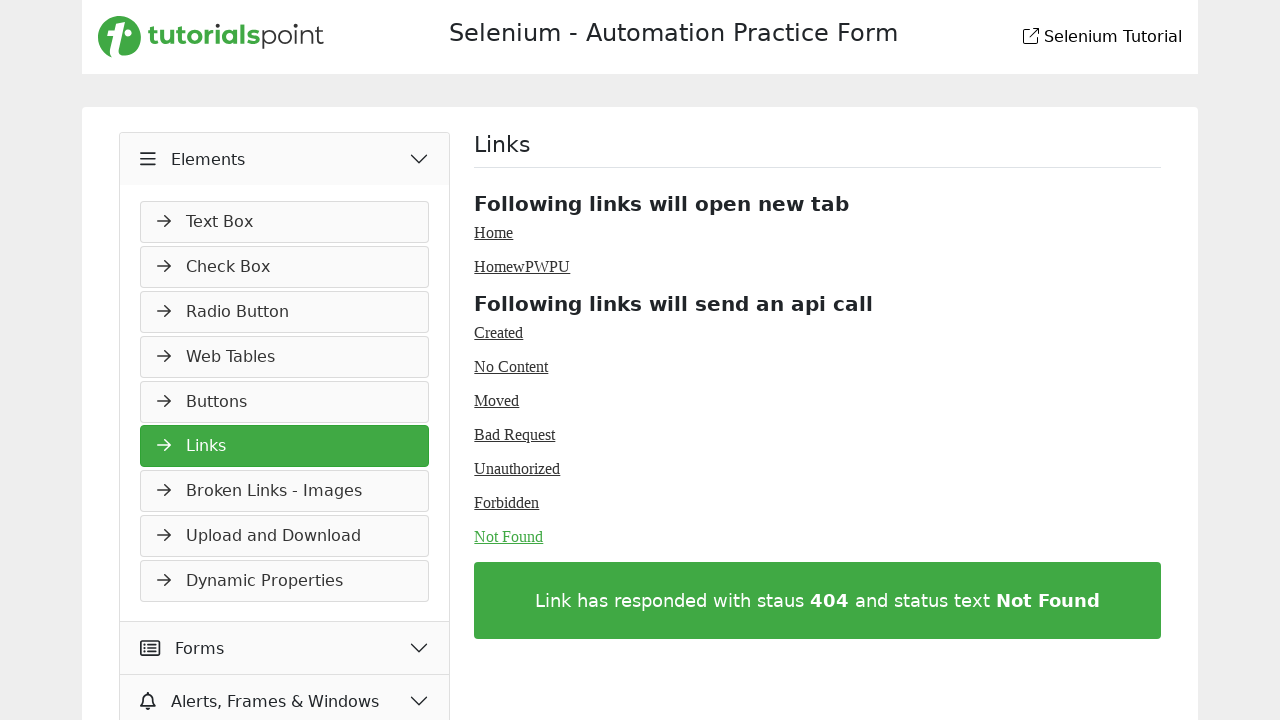

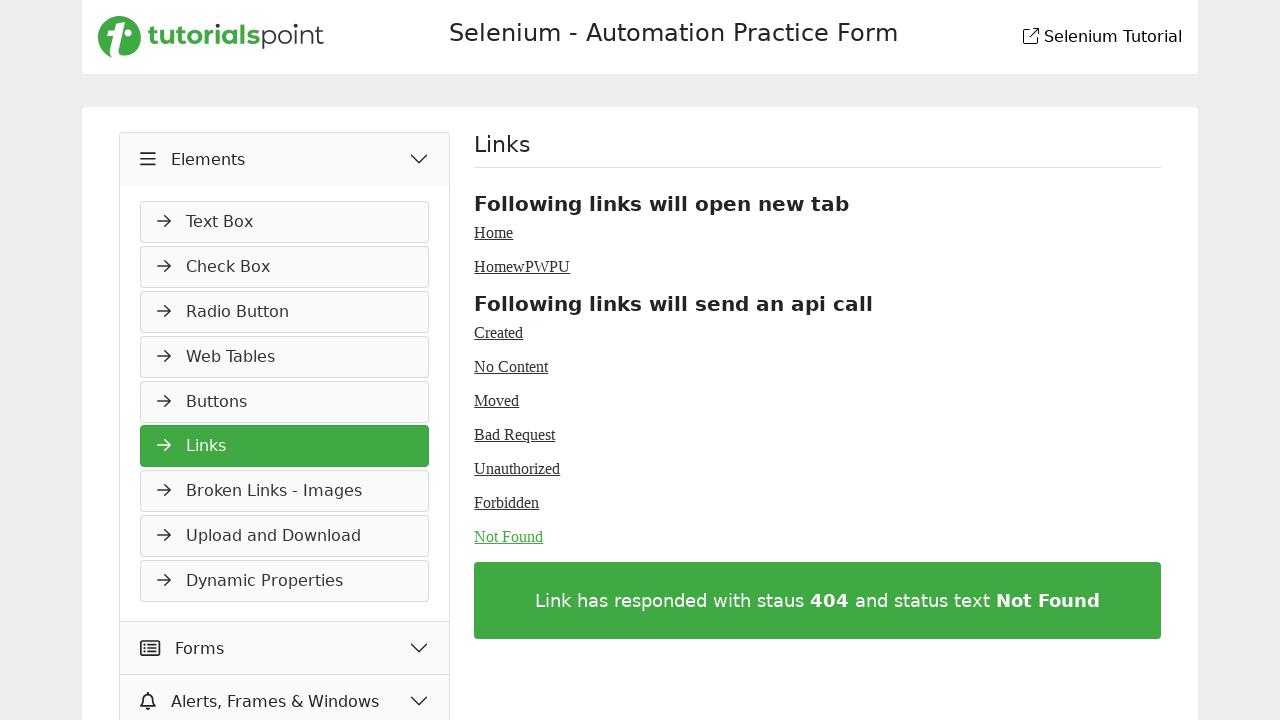